Tests click and hold mouse interaction by clicking and holding on a circle element, then releasing it

Starting URL: https://demoapps.qspiders.com/ui/clickHold

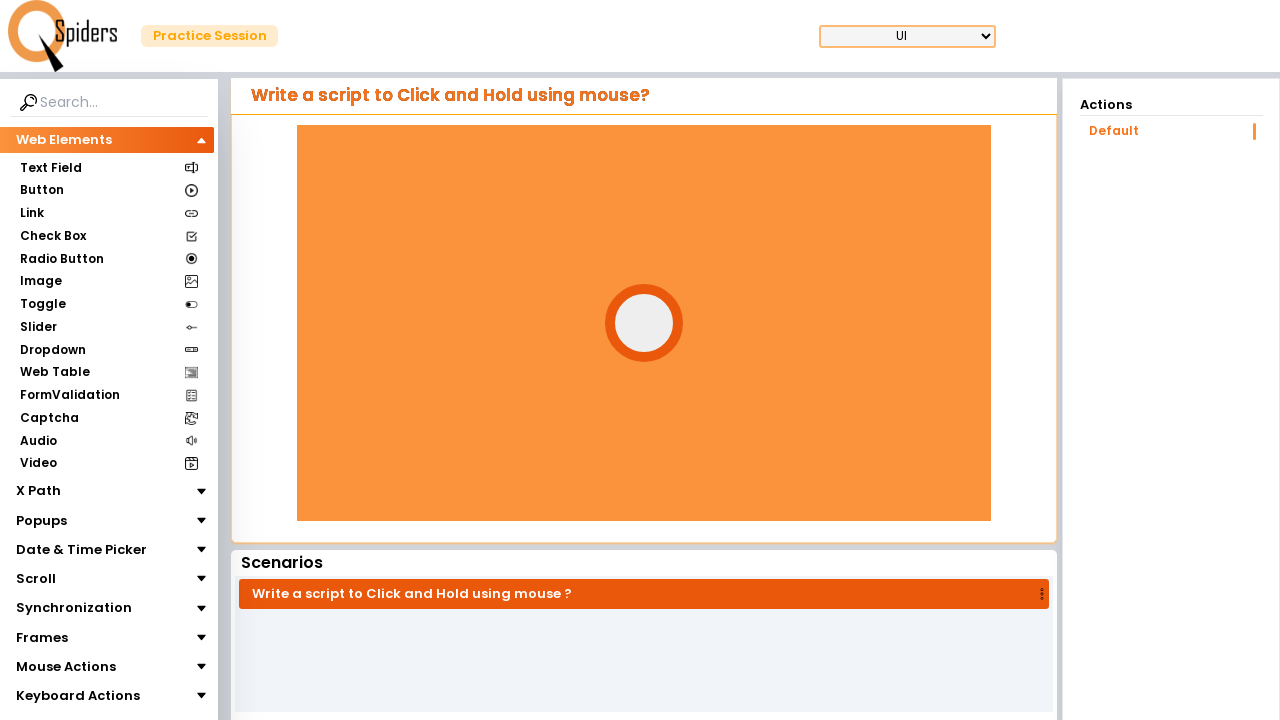

Waited for circle element to be visible
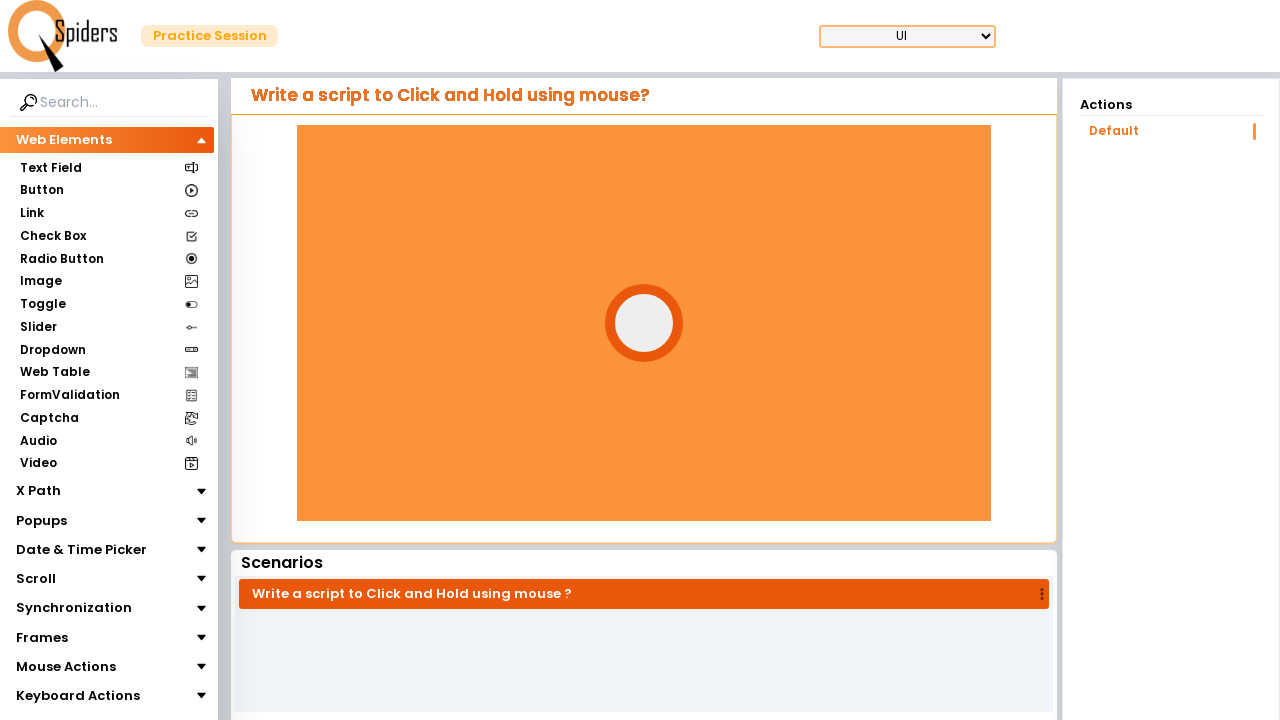

Located the circle element
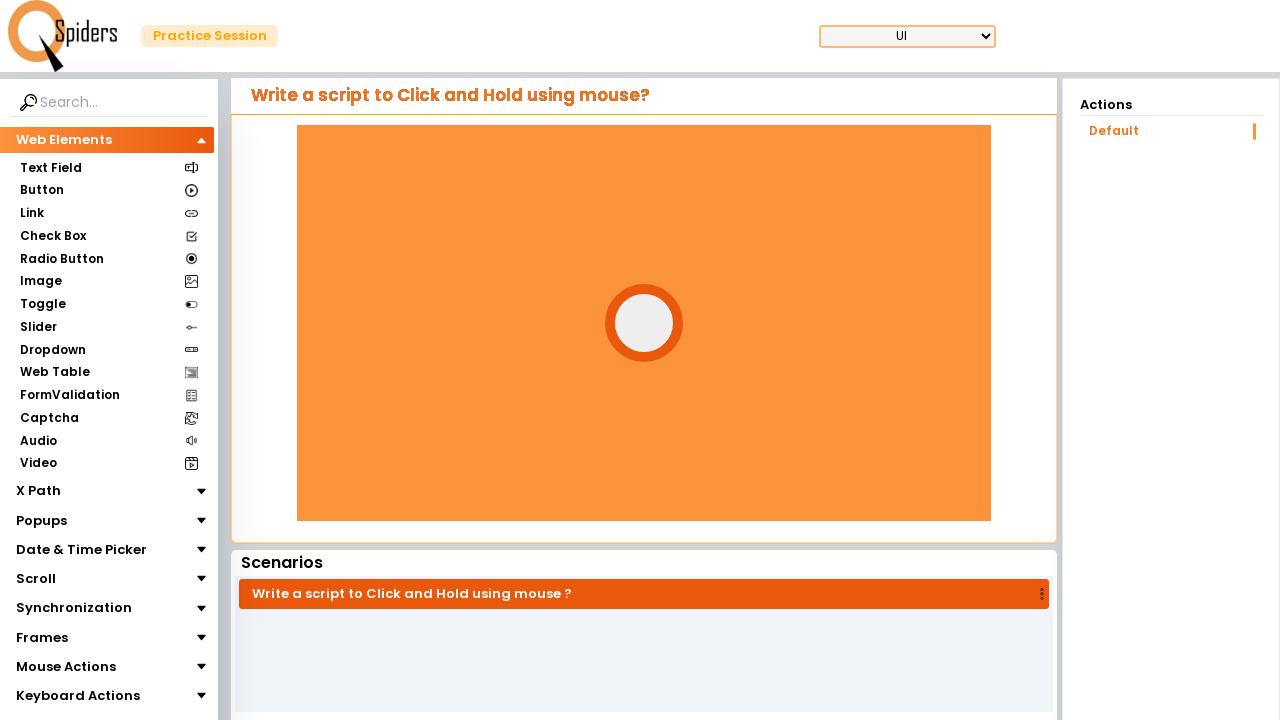

Clicked and held on circle element for 2 seconds at (644, 323) on #circle
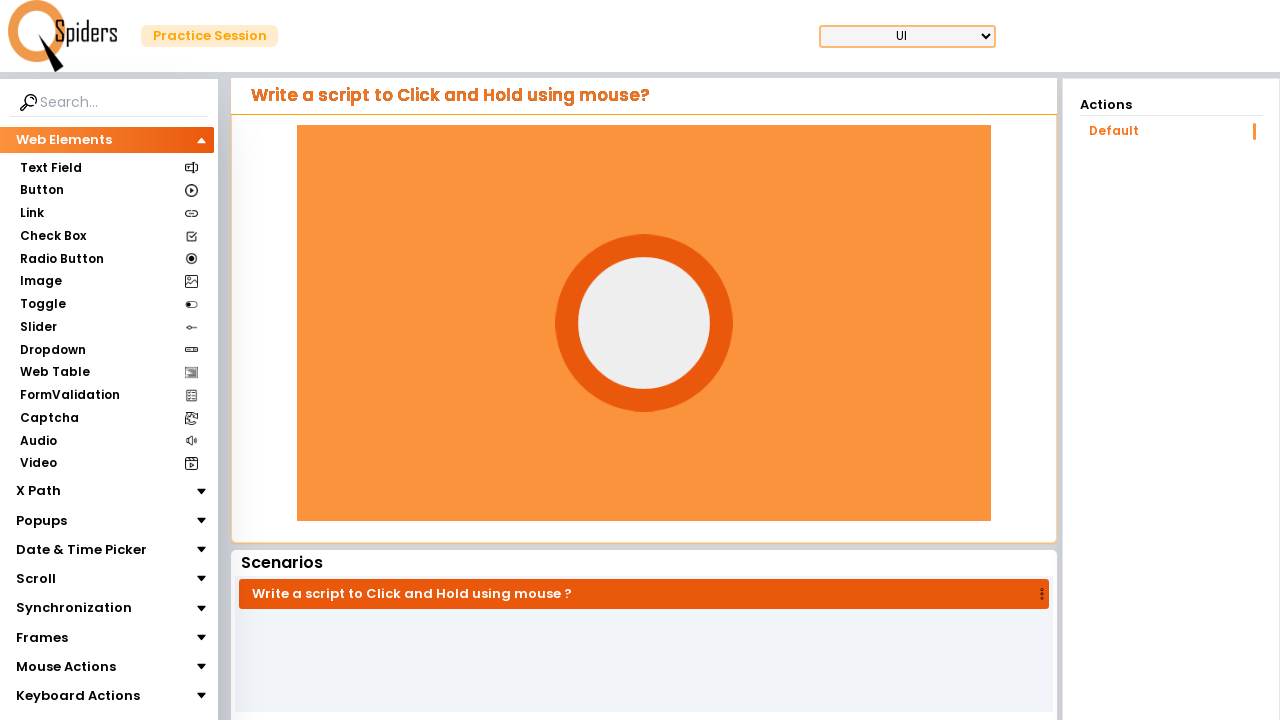

Retrieved circle element bounding box
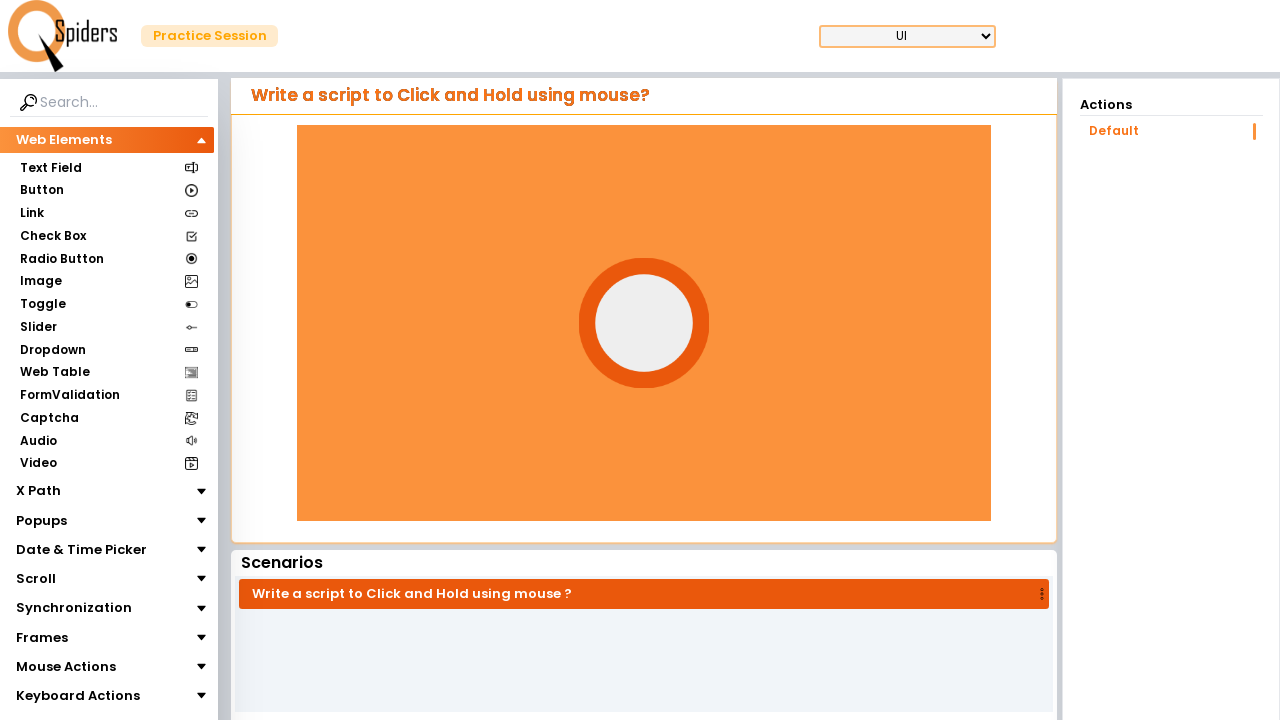

Moved mouse to center of circle element at (644, 323)
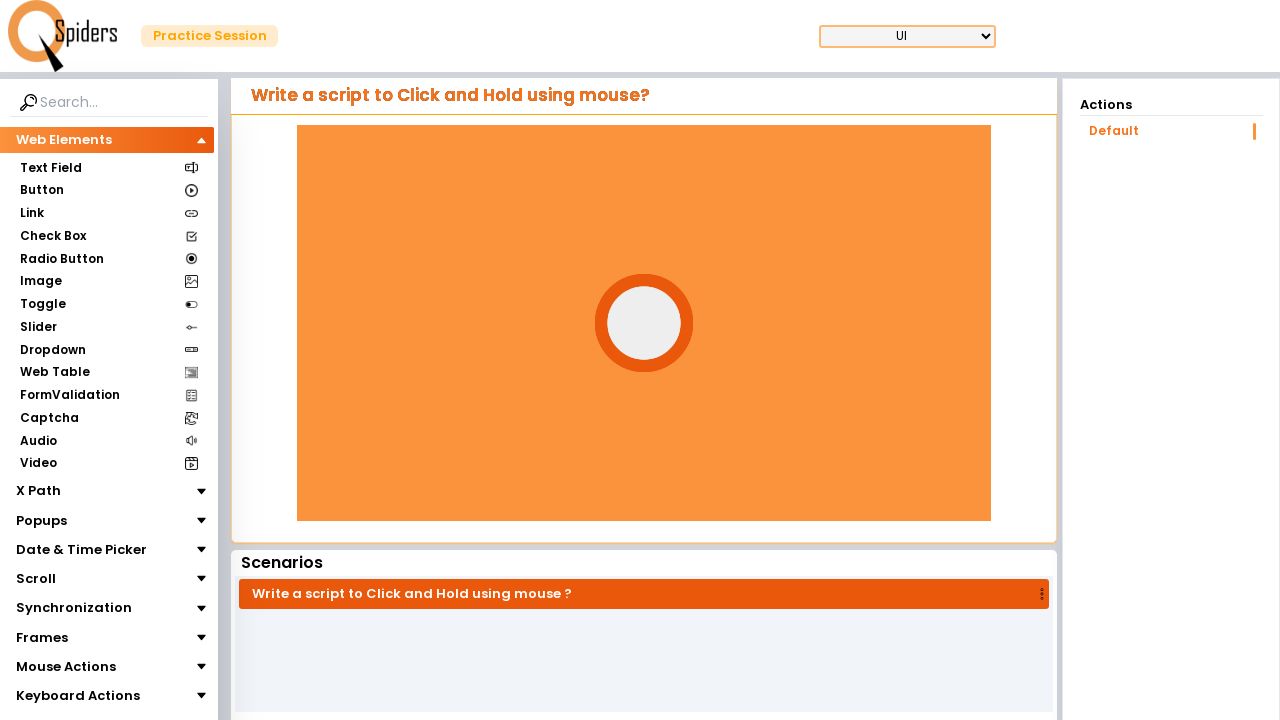

Pressed mouse button down on circle at (644, 323)
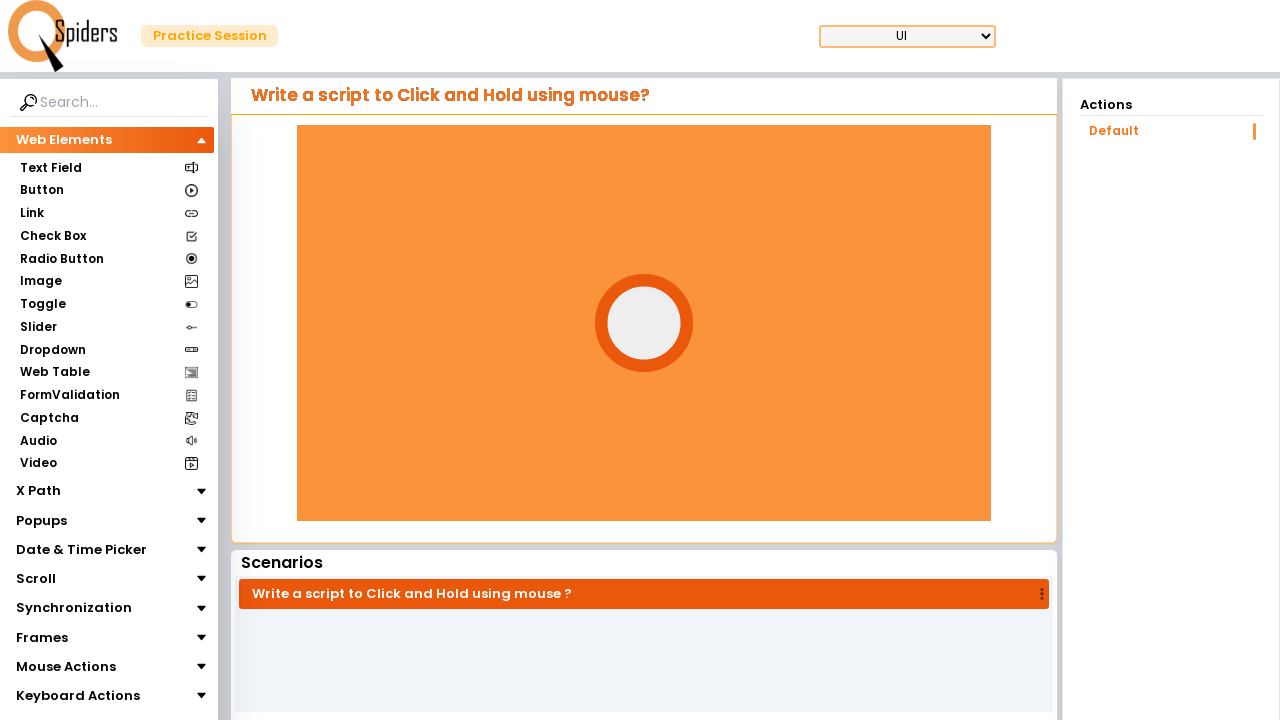

Held mouse button down for 2 seconds
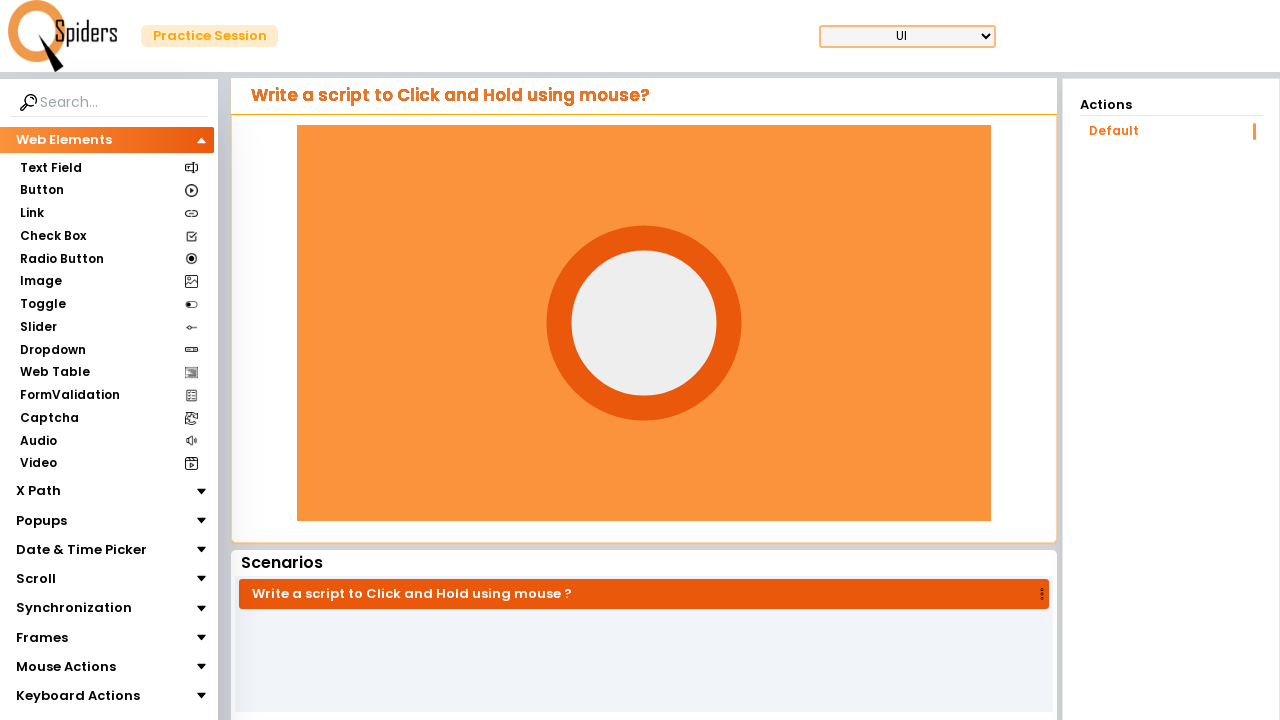

Released mouse button on circle element at (644, 323)
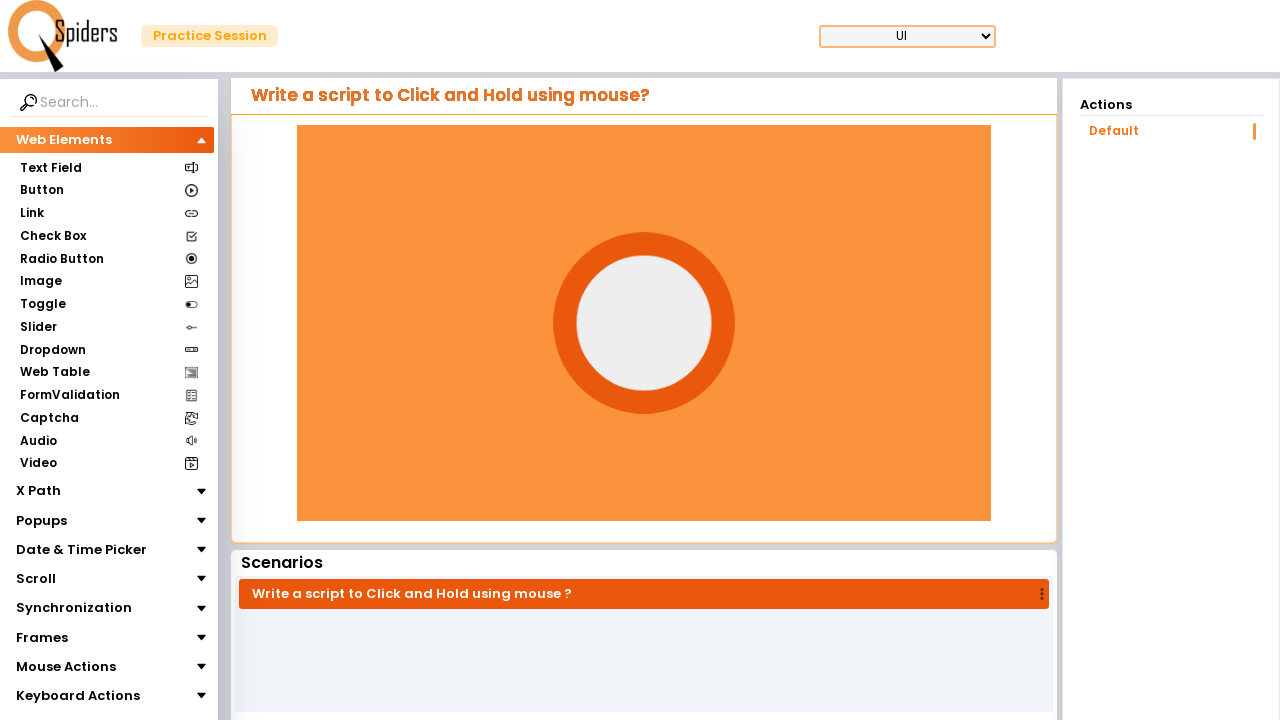

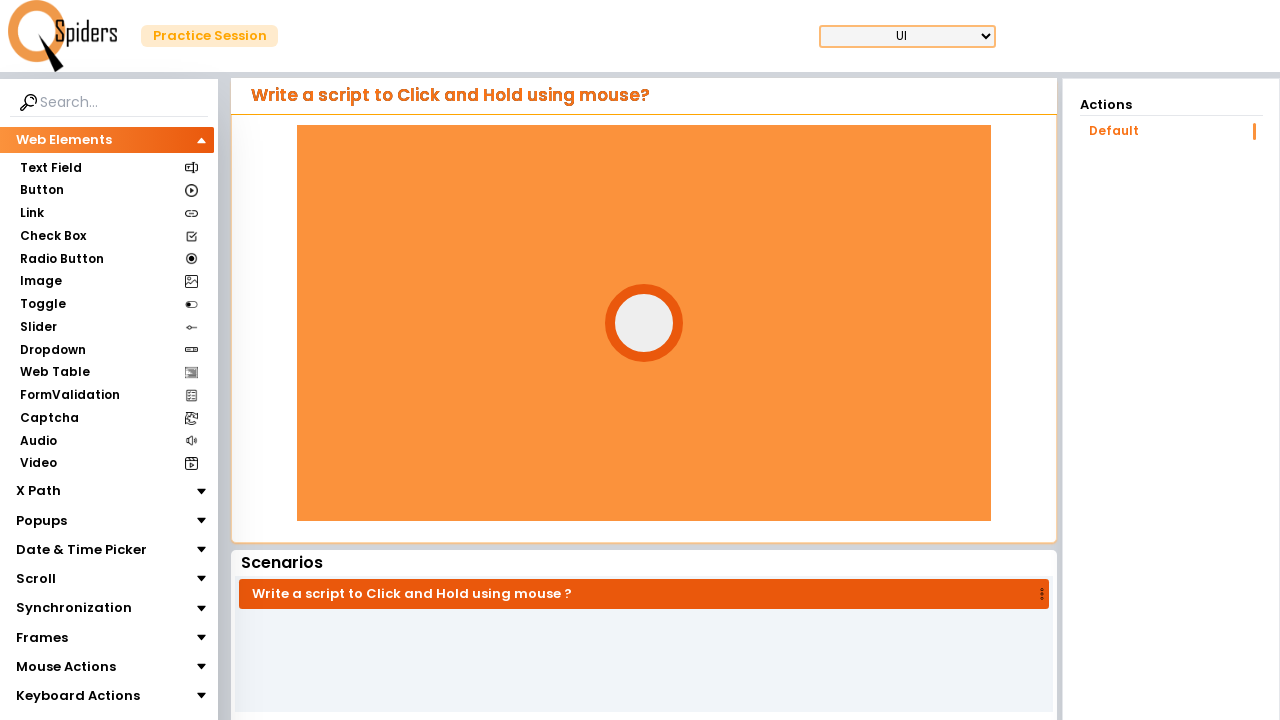